Waits for price to drop to $100, clicks book button, solves a math problem and submits the answer

Starting URL: http://suninjuly.github.io/explicit_wait2.html

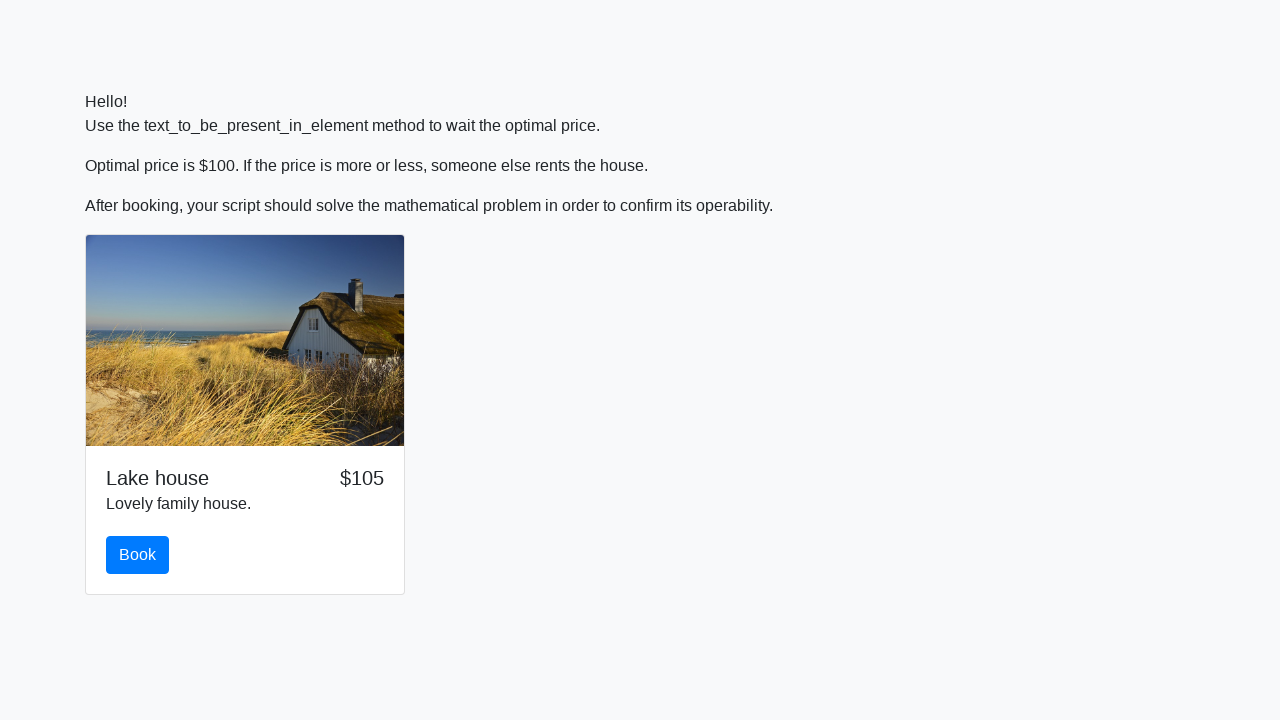

Waited for price to drop to $100
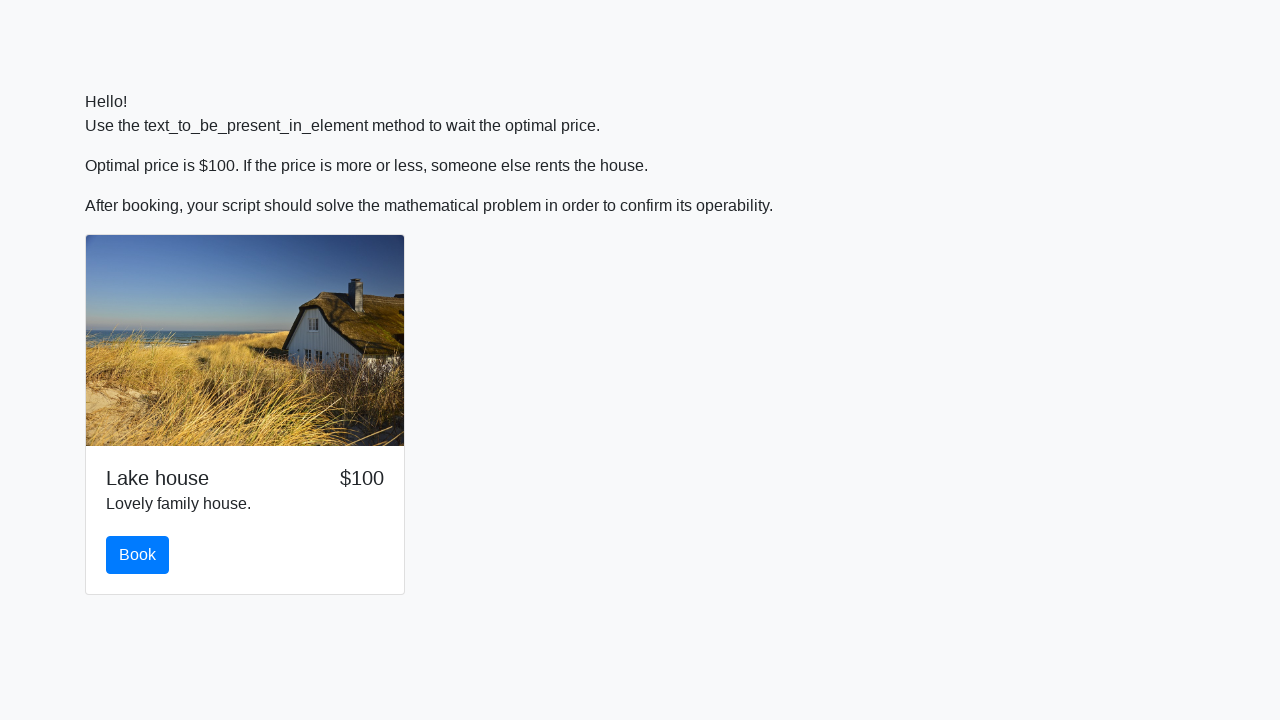

Clicked the Book button at (138, 555) on #book
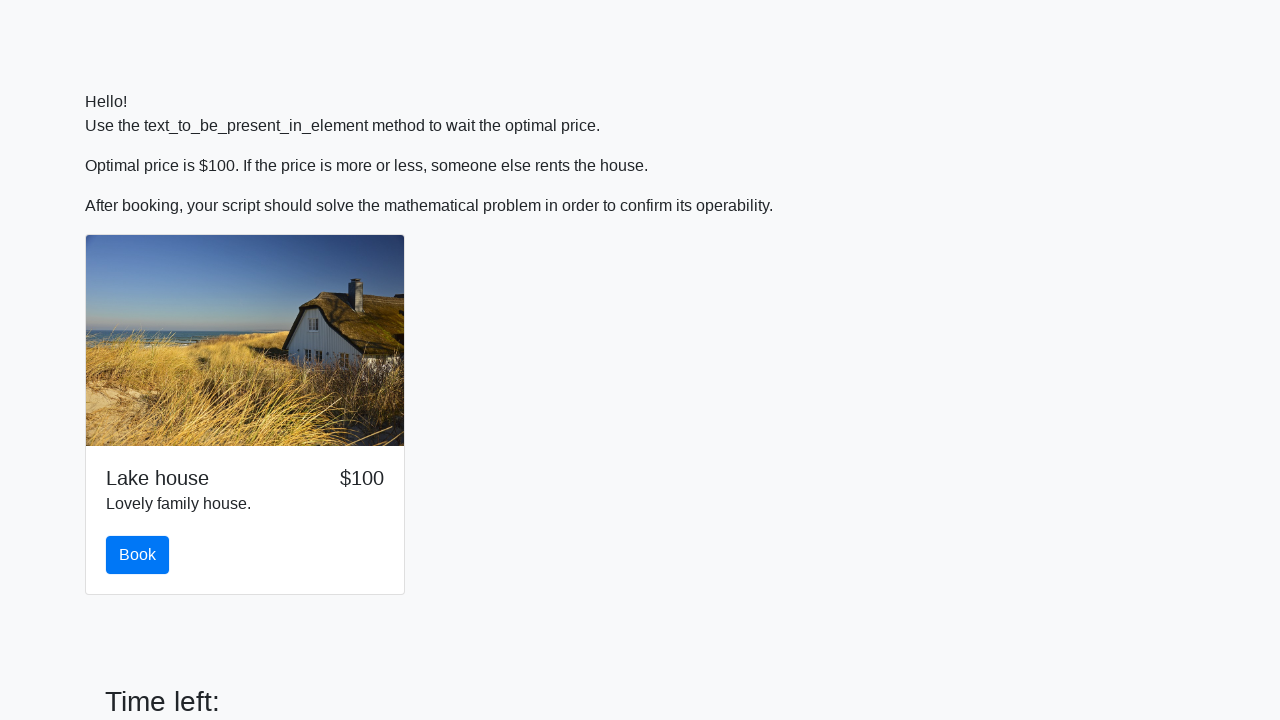

Retrieved x value from input_value element: 729
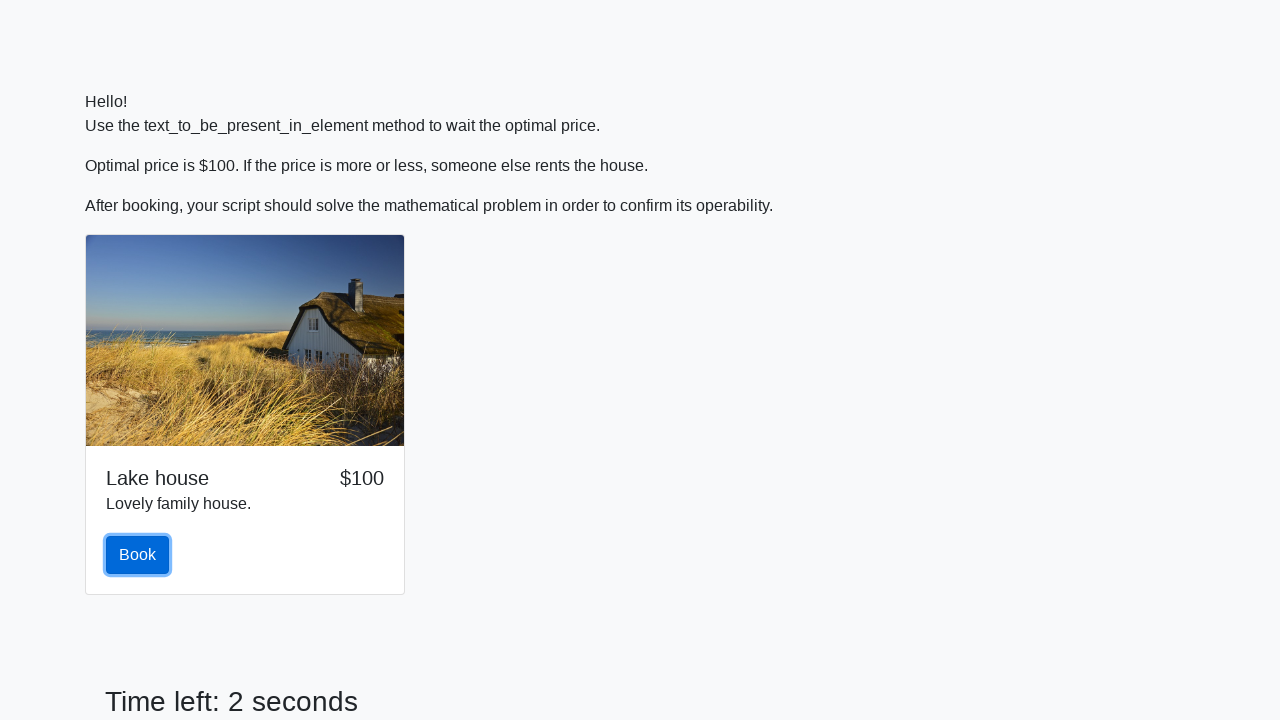

Calculated math problem result: 0.5873653569197157
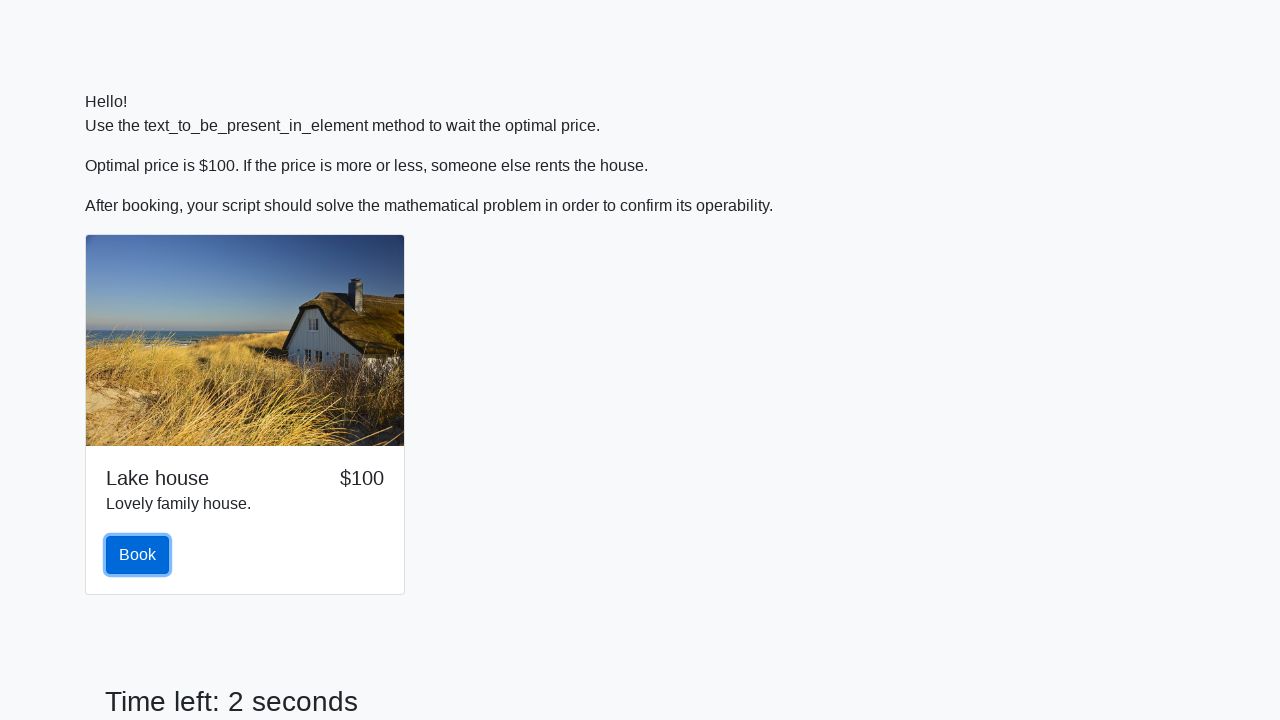

Filled answer field with calculated value: 0.5873653569197157 on #answer
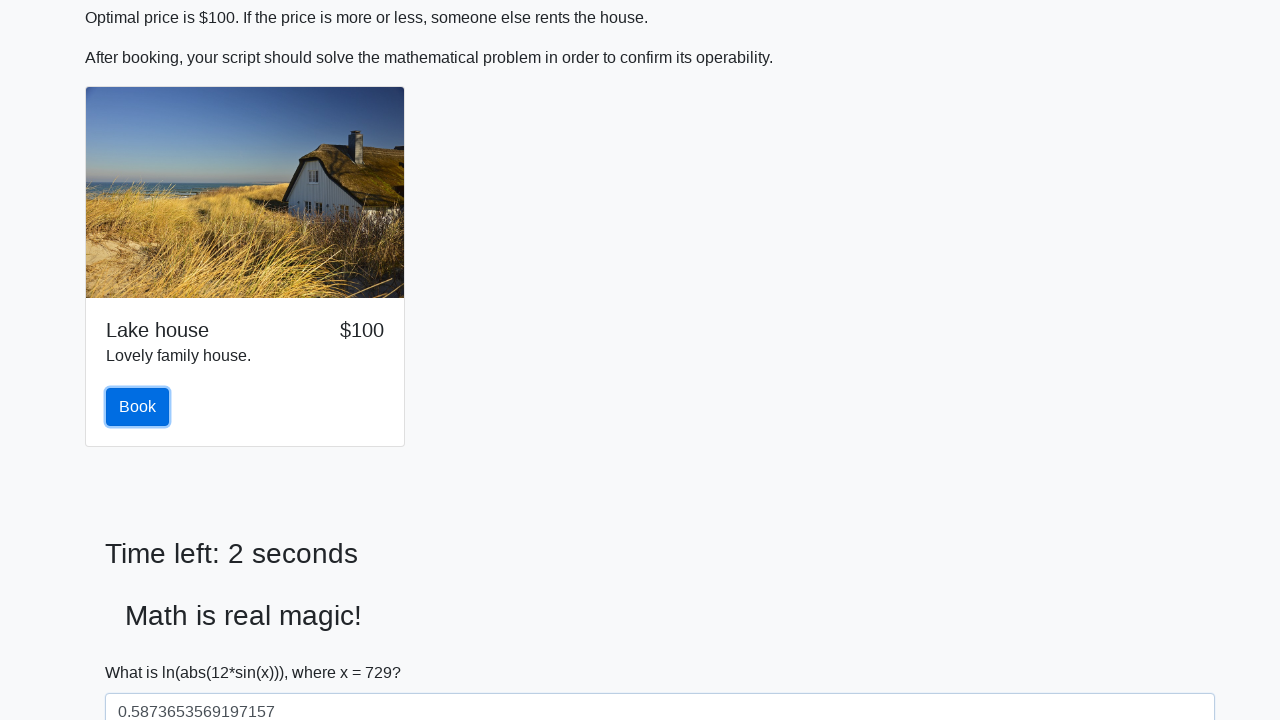

Clicked the Solve button to submit the answer at (143, 651) on #solve
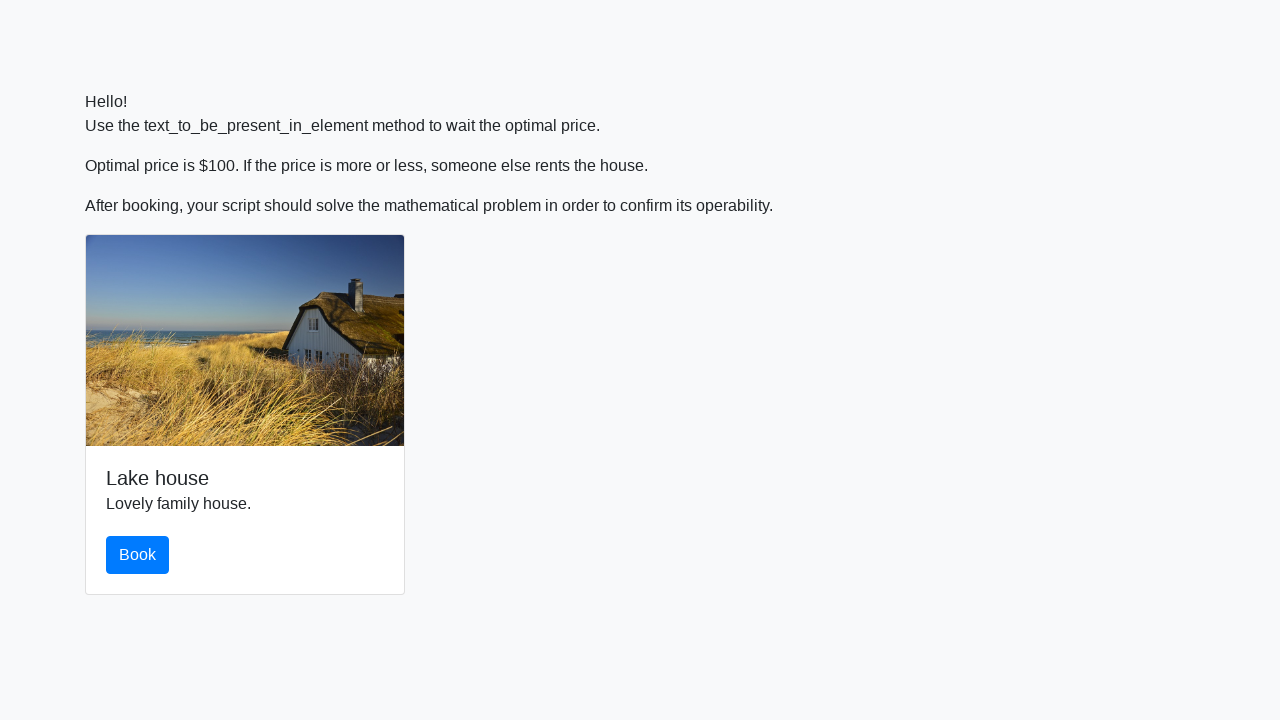

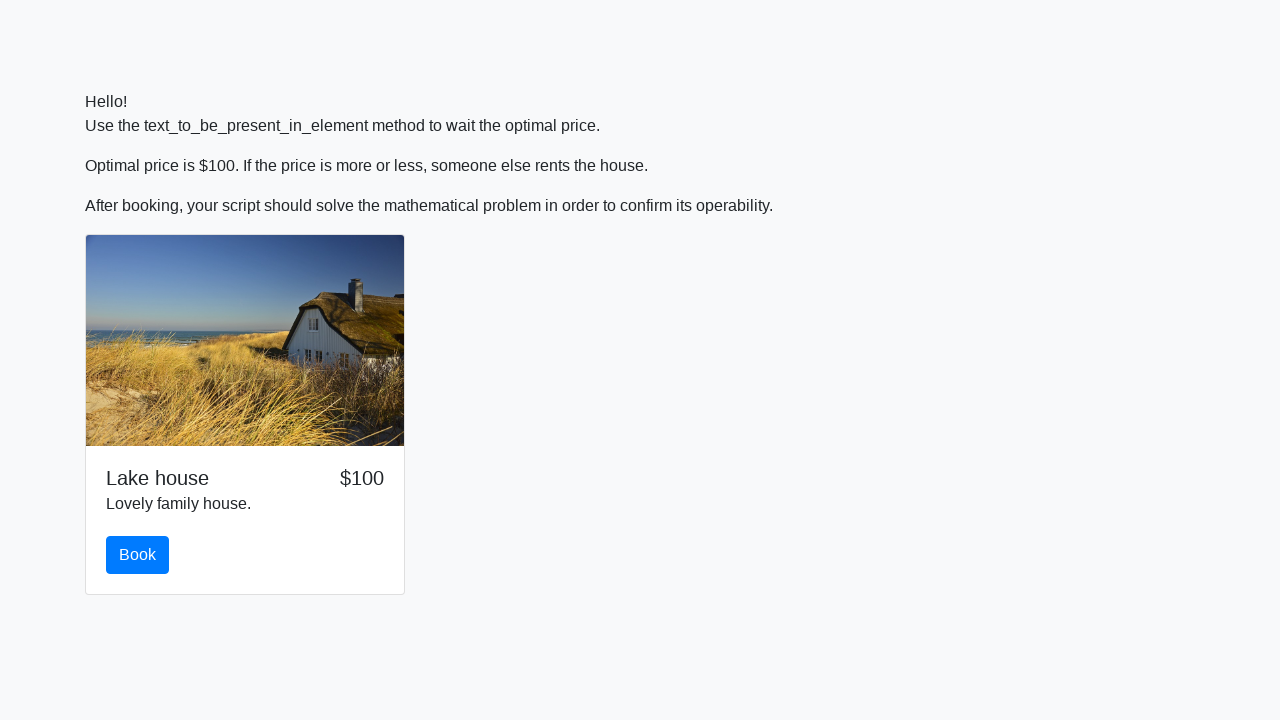